Tests double-click functionality by performing a double-click action on a specific element on the Omayo blog test page

Starting URL: https://omayo.blogspot.com

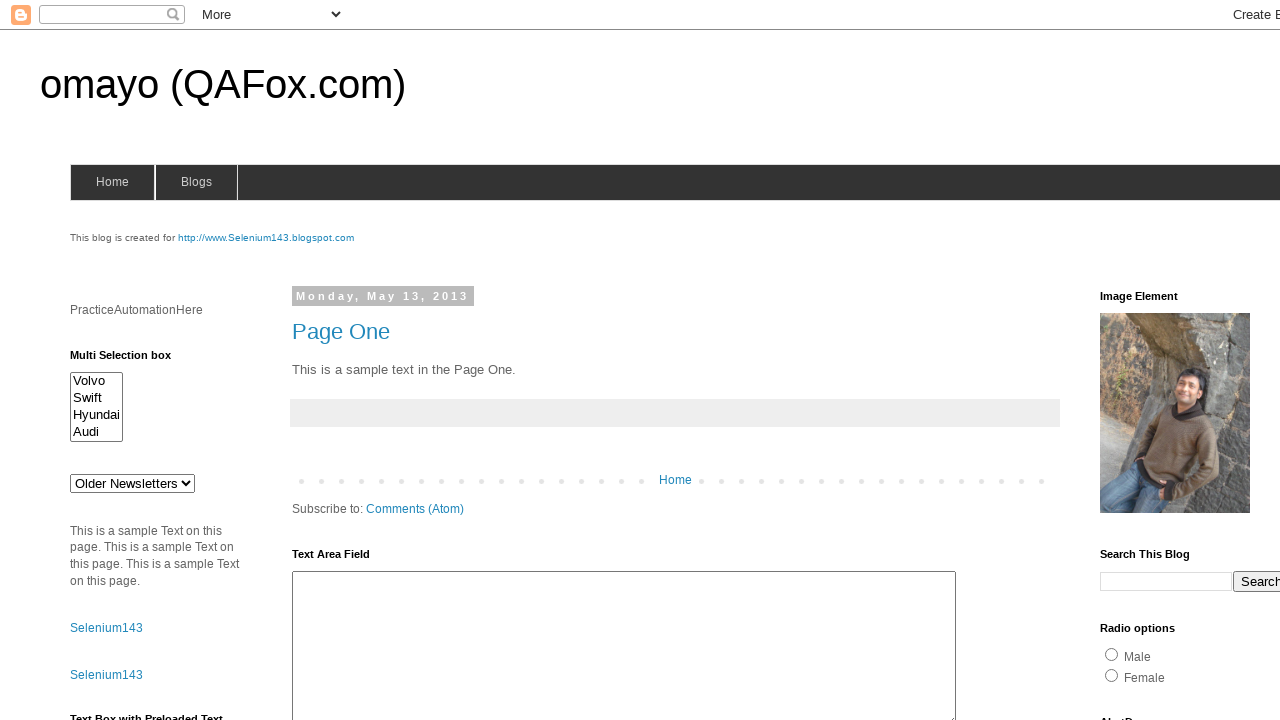

Navigated to Omayo blog test page
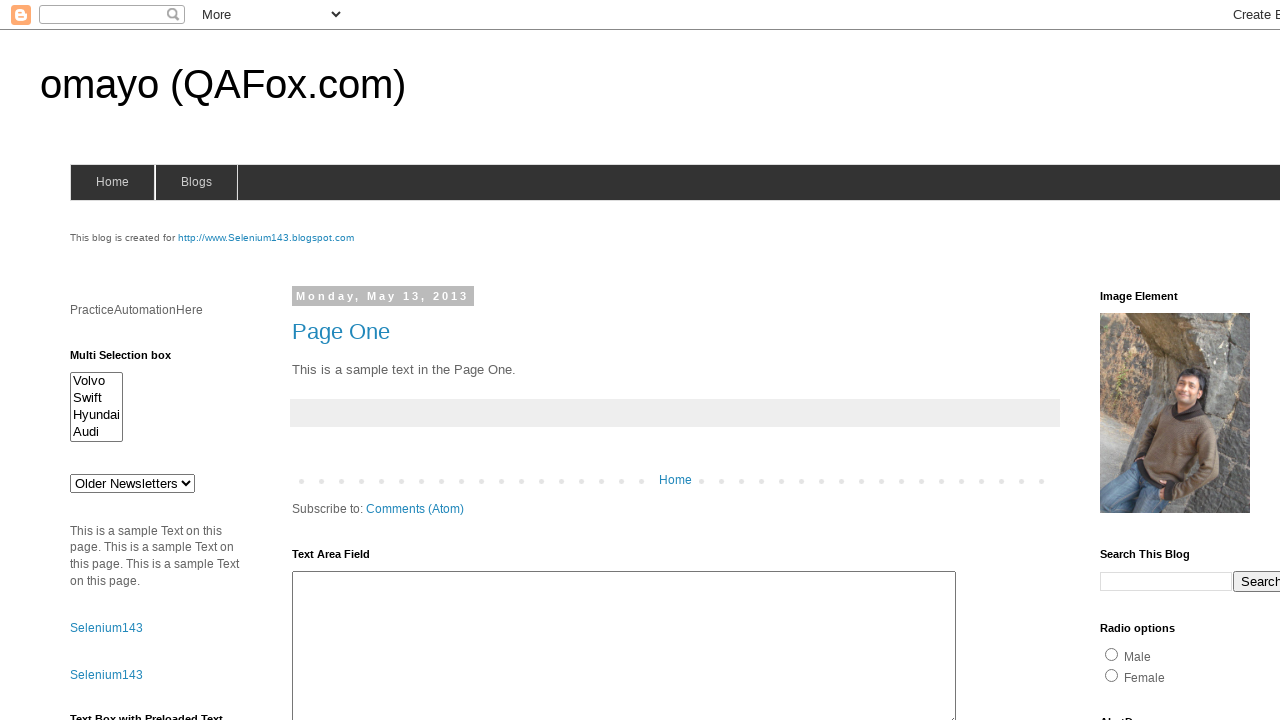

Double-clicked on the test element at (1185, 361) on #testdoubleclick
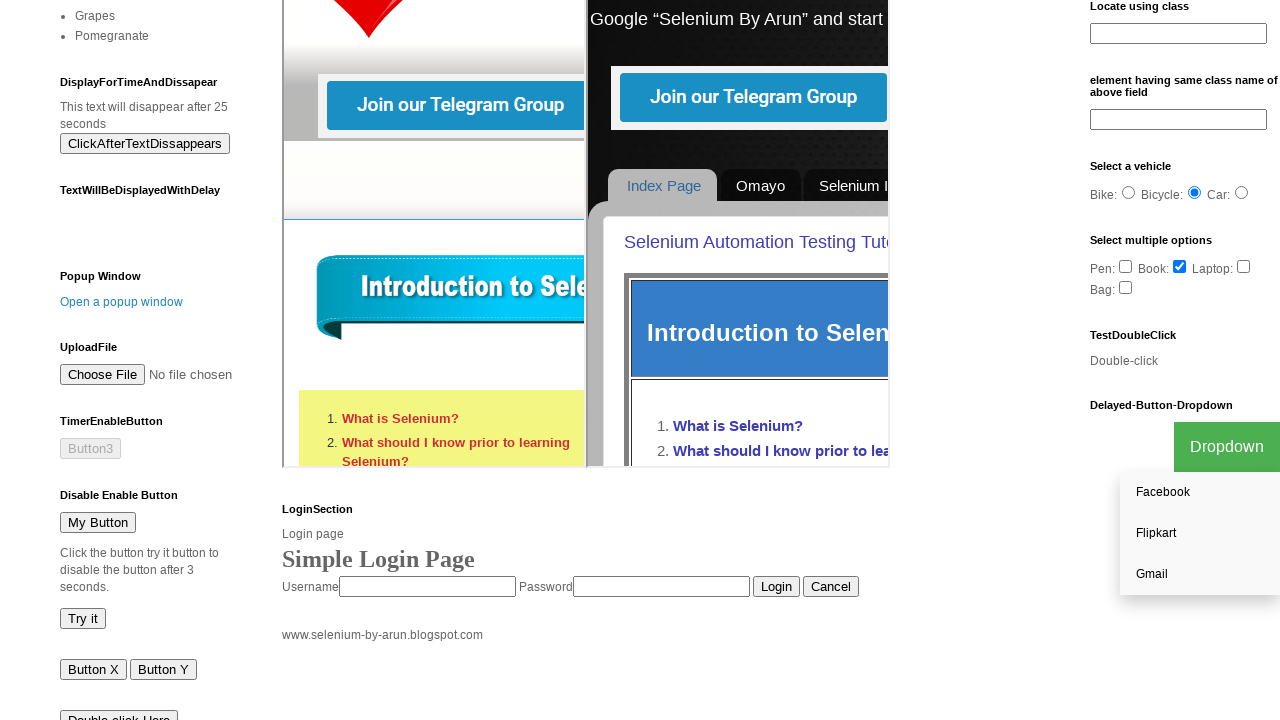

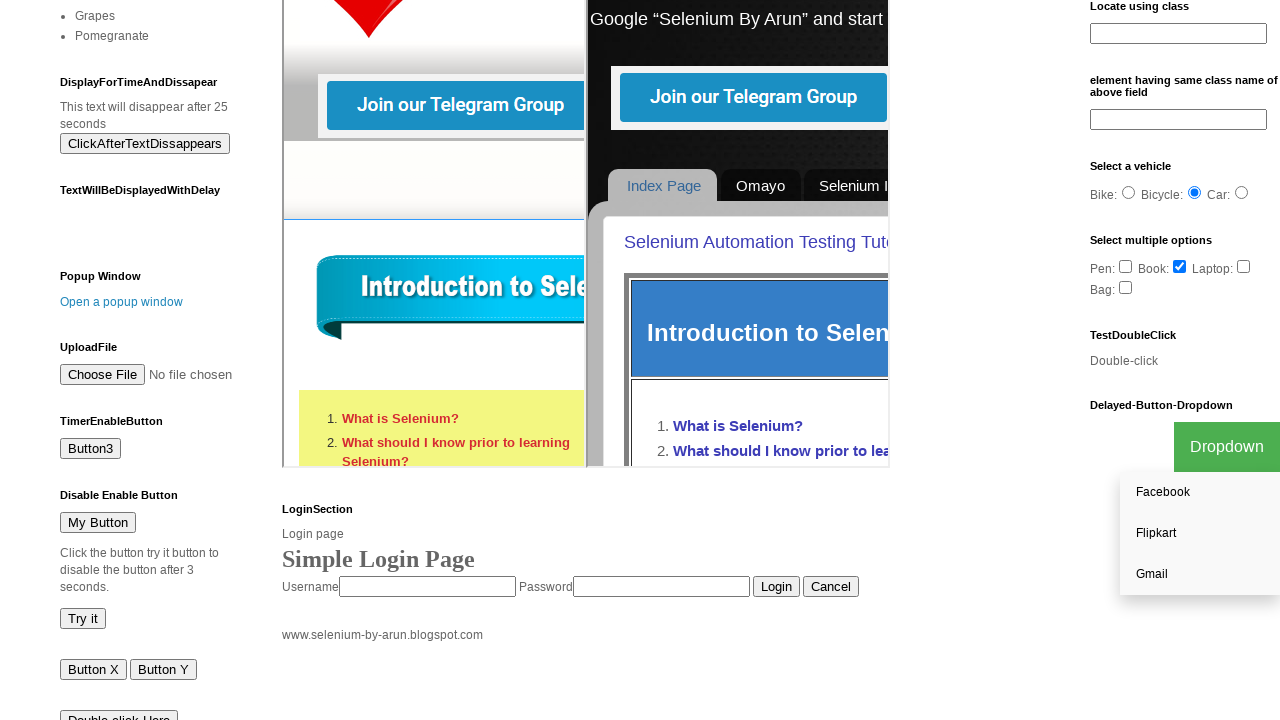